Tests multi-select dropdown functionality by selecting multiple items using Ctrl+click in an iframe

Starting URL: https://www.w3schools.com/tags/tryit.asp?filename=tryhtml_select_multiple

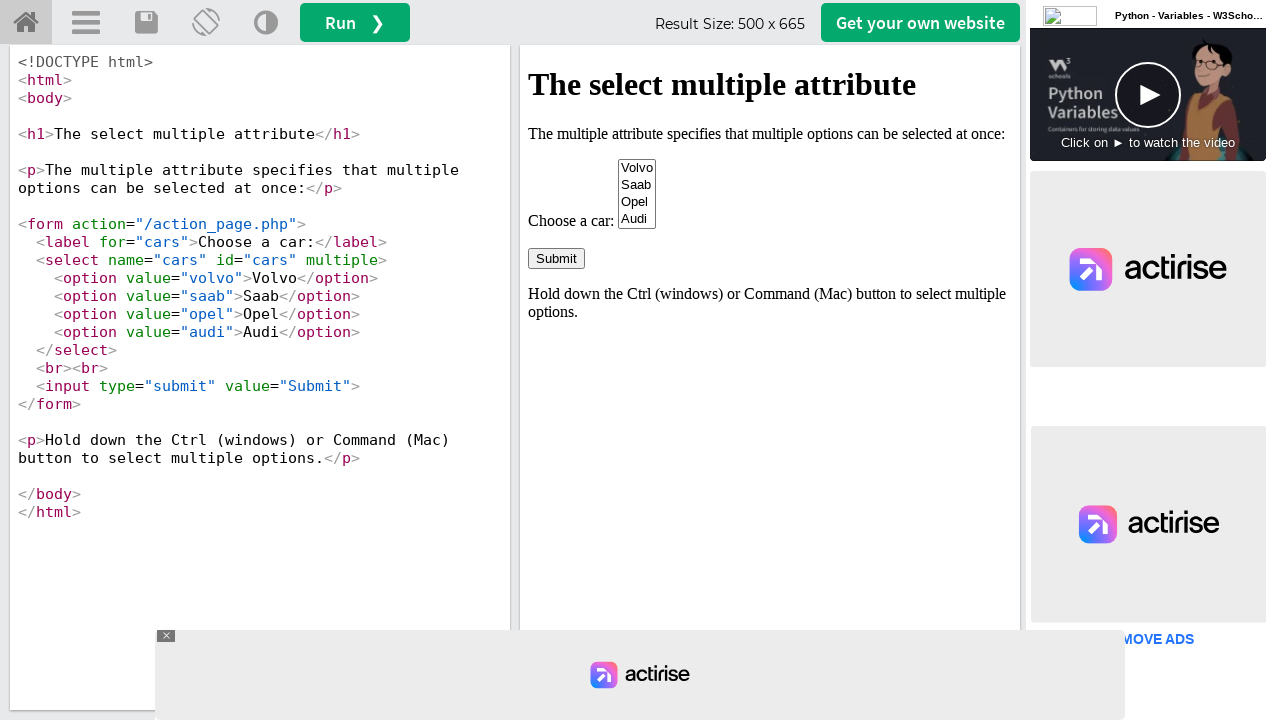

Located iframe containing multi-select dropdown
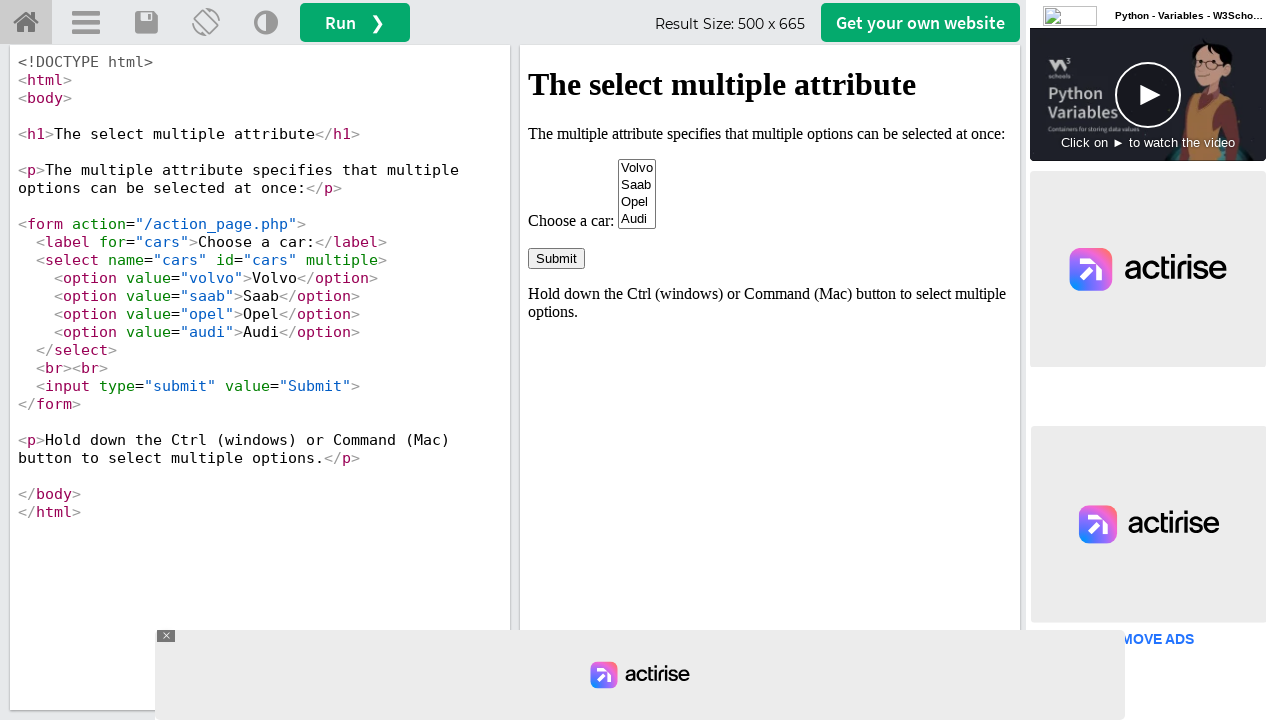

Located multi-select dropdown element with name 'cars'
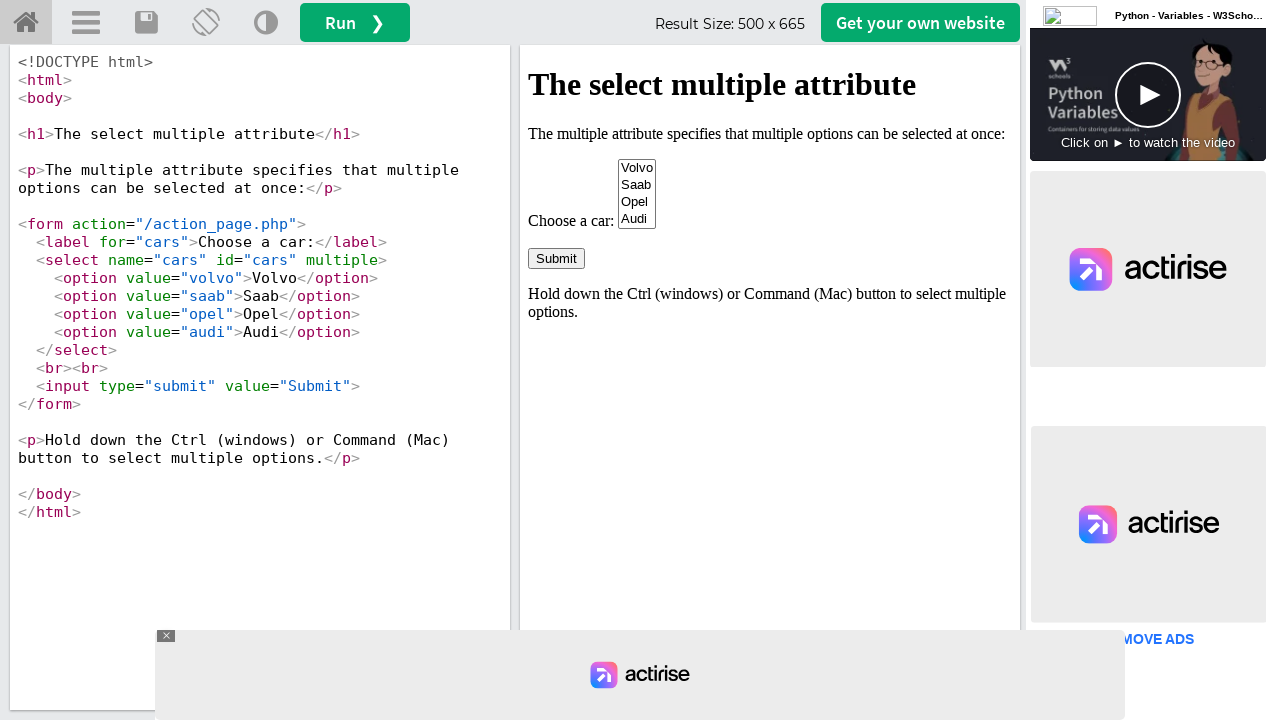

Retrieved all options from the multi-select dropdown
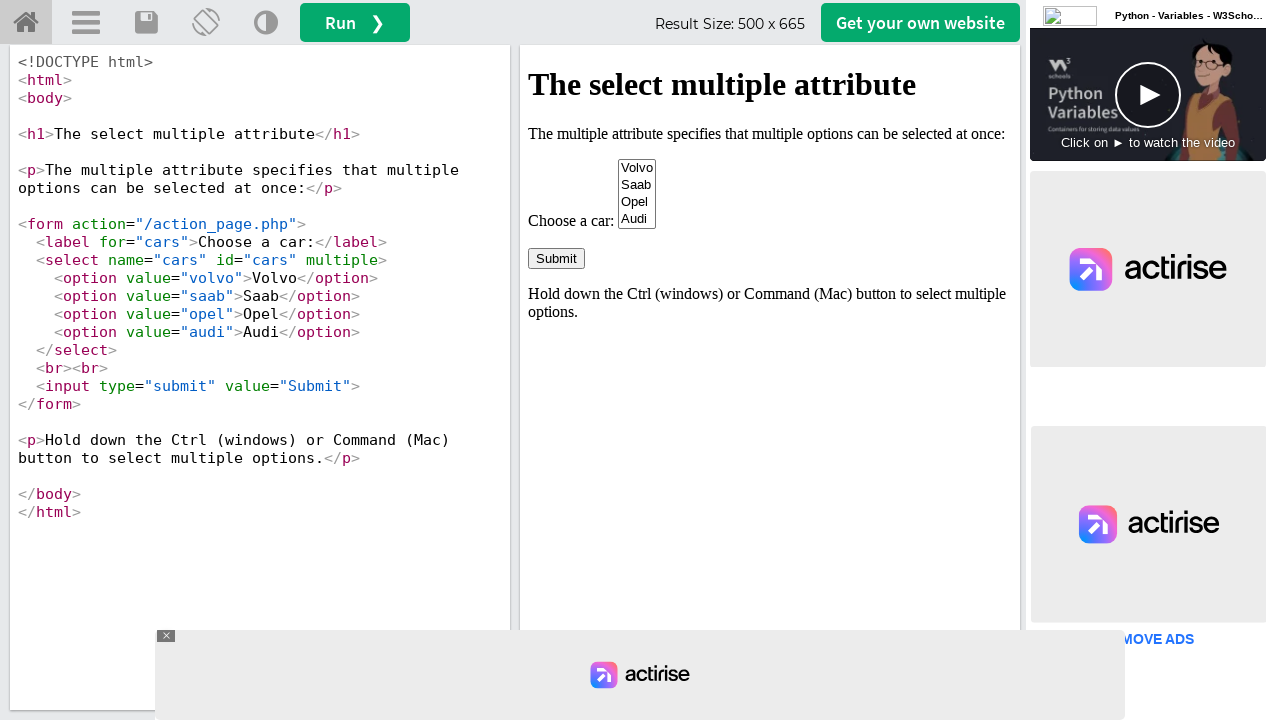

Pressed Control key down for multi-select
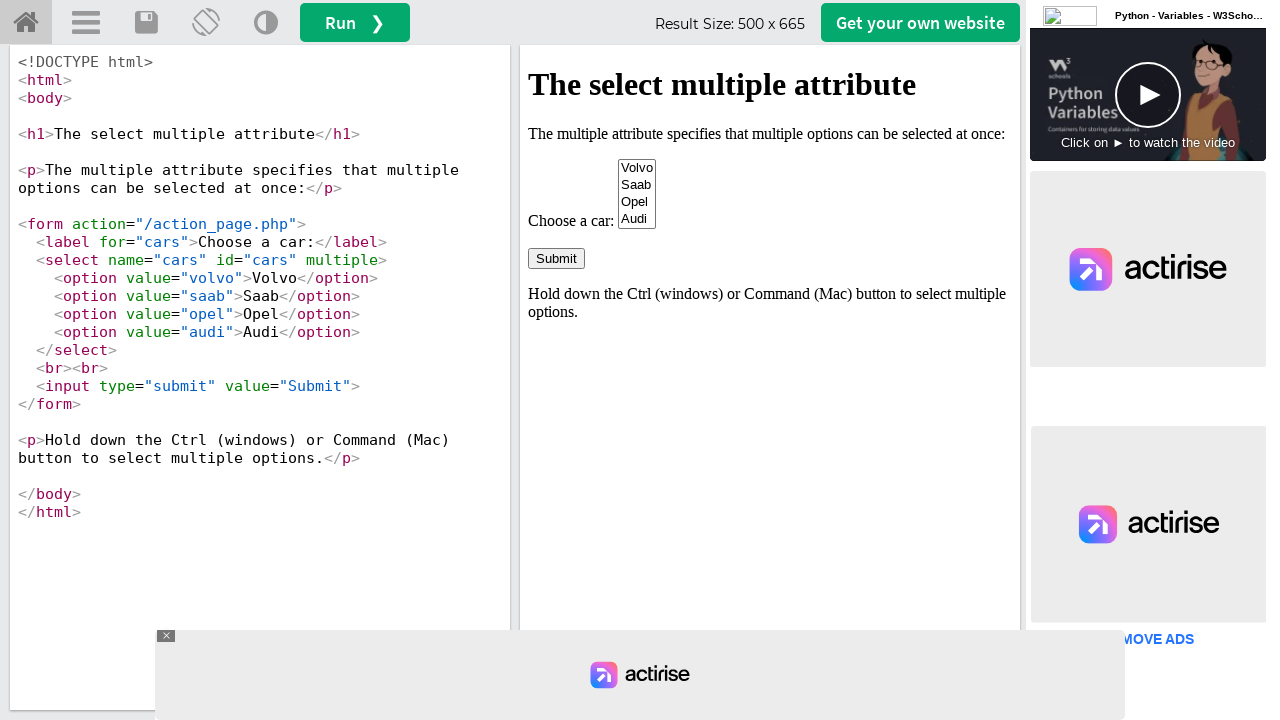

Clicked 3rd option while holding Control at (637, 202) on iframe[id='iframeResult'] >> internal:control=enter-frame >> select[name='cars']
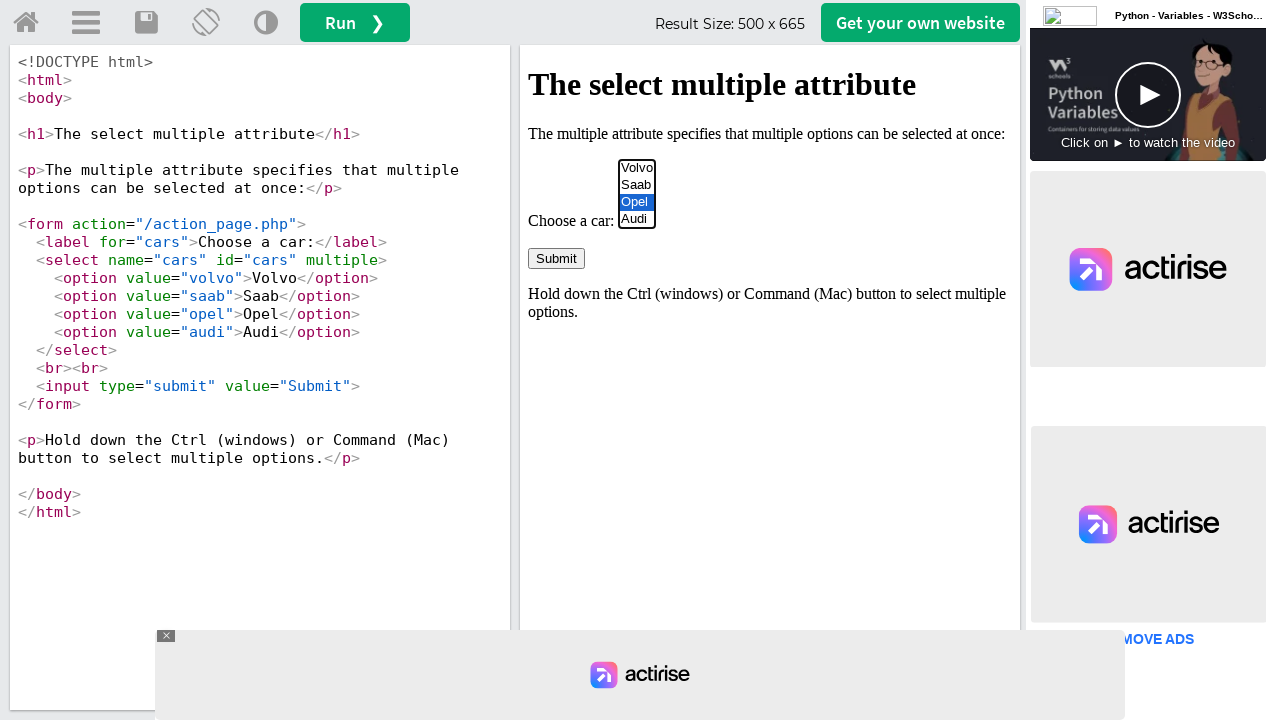

Clicked 4th option while holding Control at (637, 219) on iframe[id='iframeResult'] >> internal:control=enter-frame >> select[name='cars']
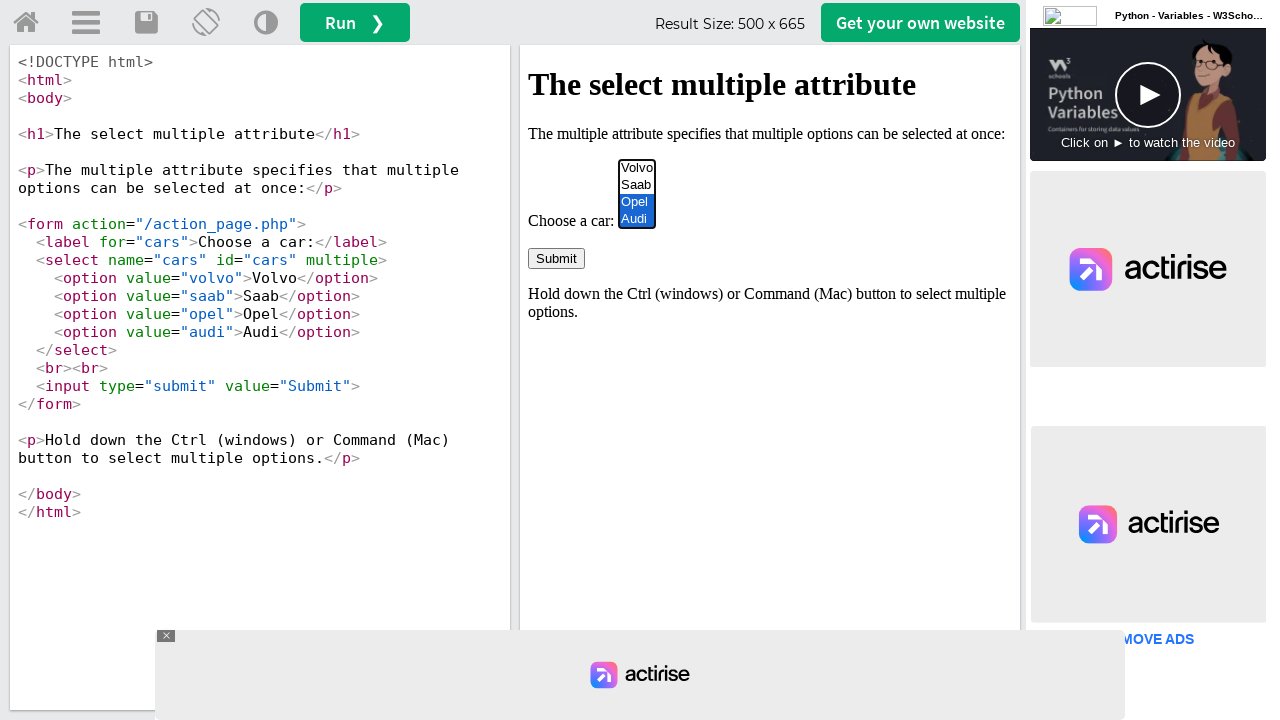

Released Control key
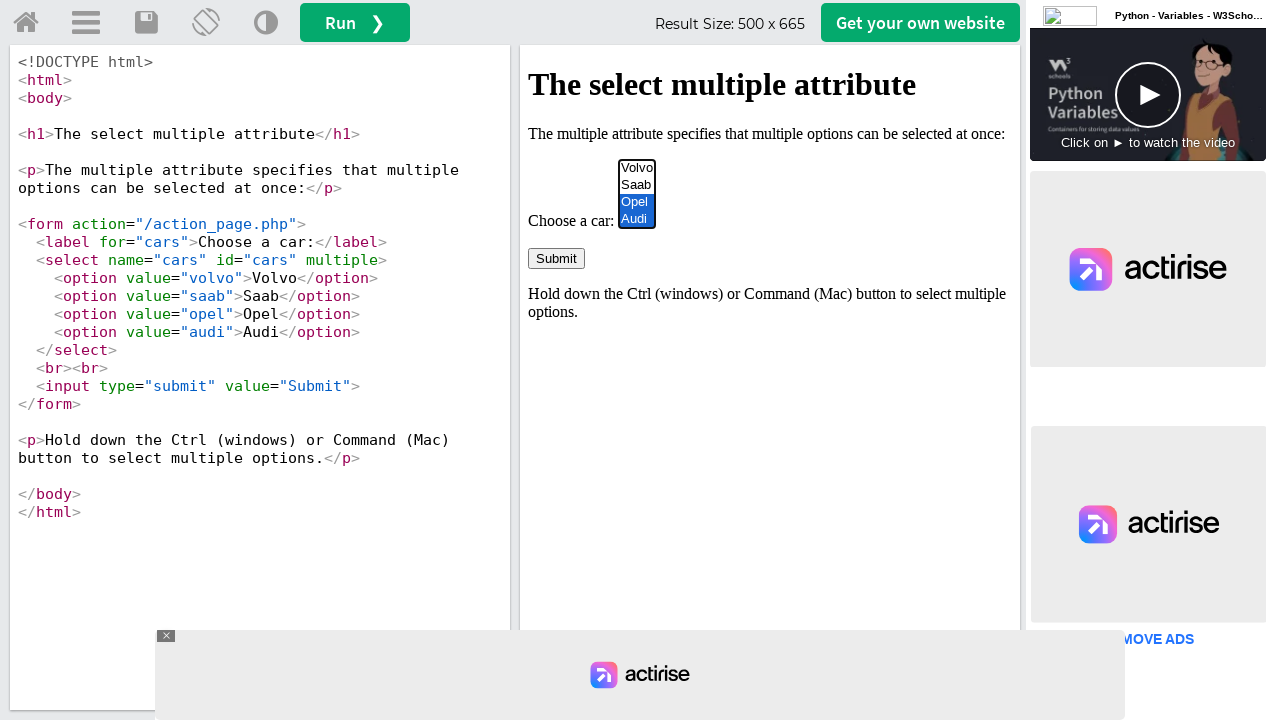

Retrieved all checked options from the multi-select dropdown
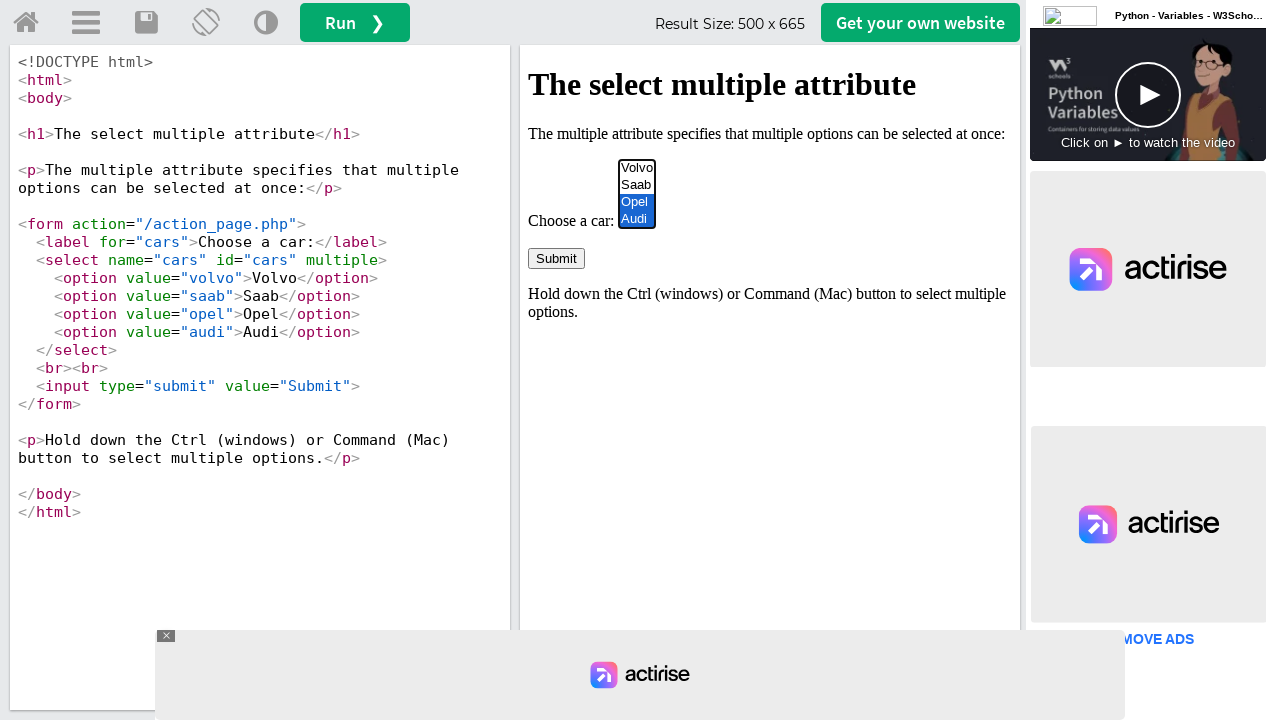

Printed selected option: Opel
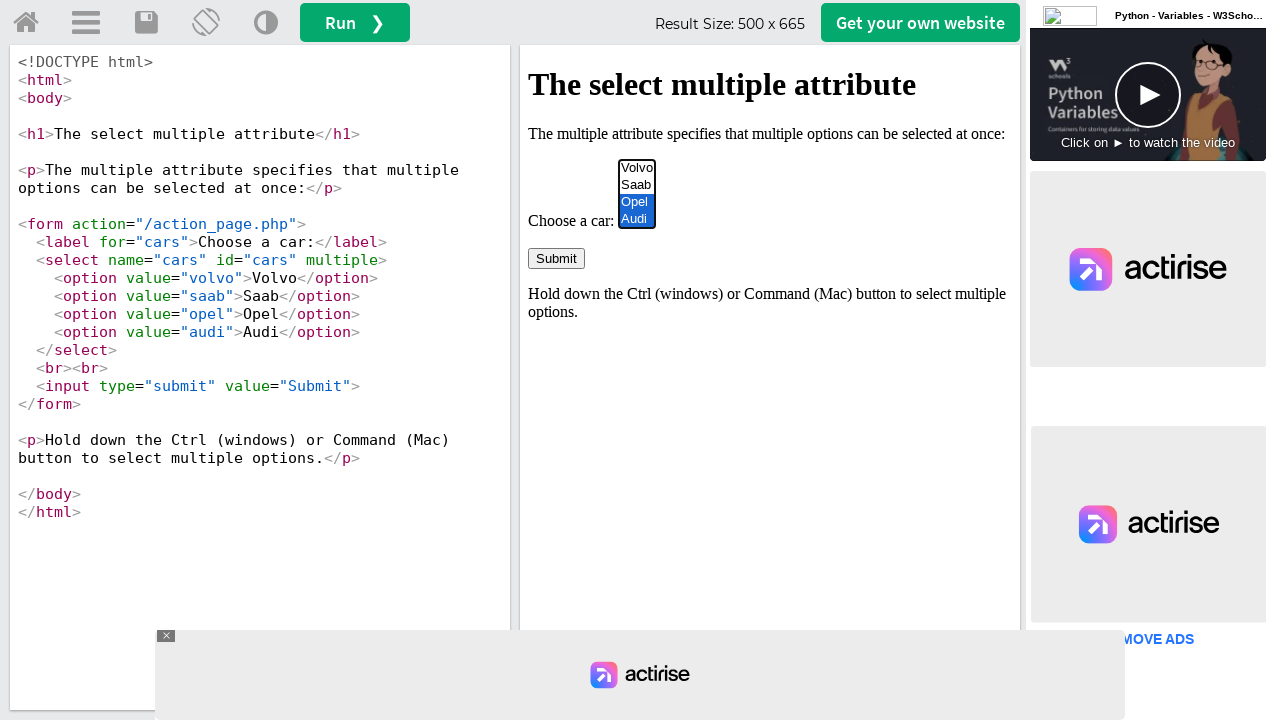

Printed selected option: Audi
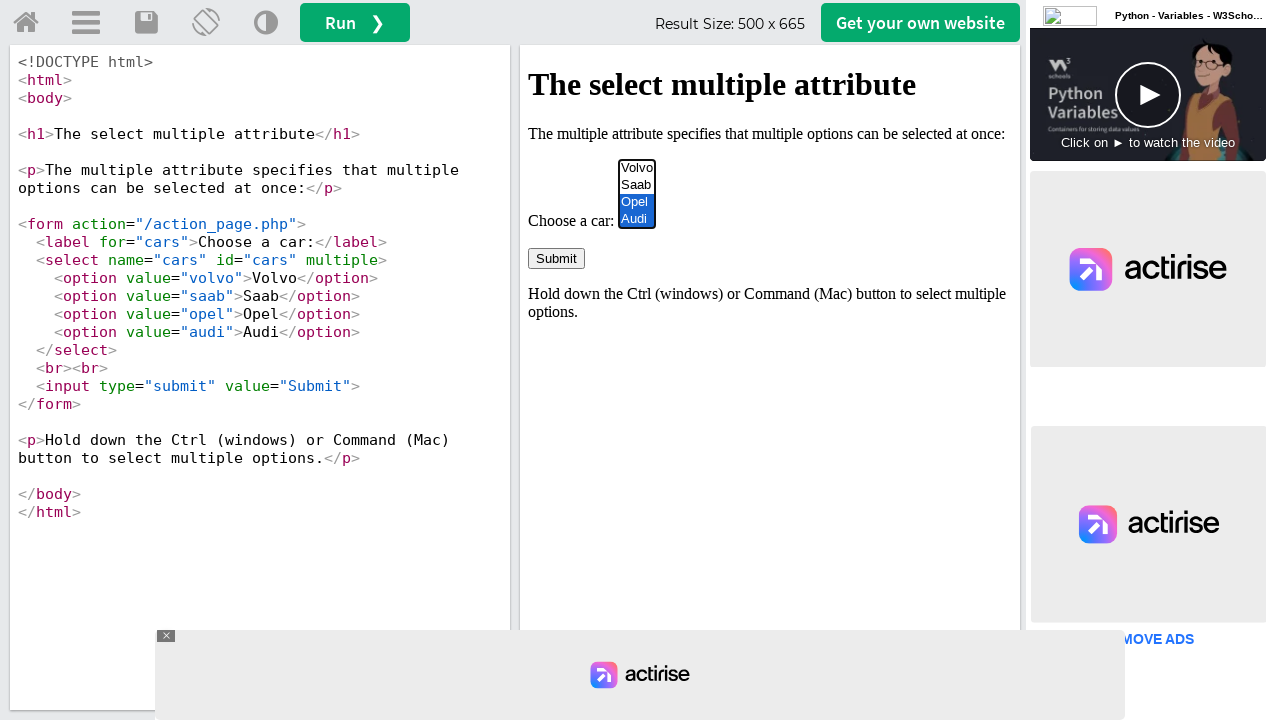

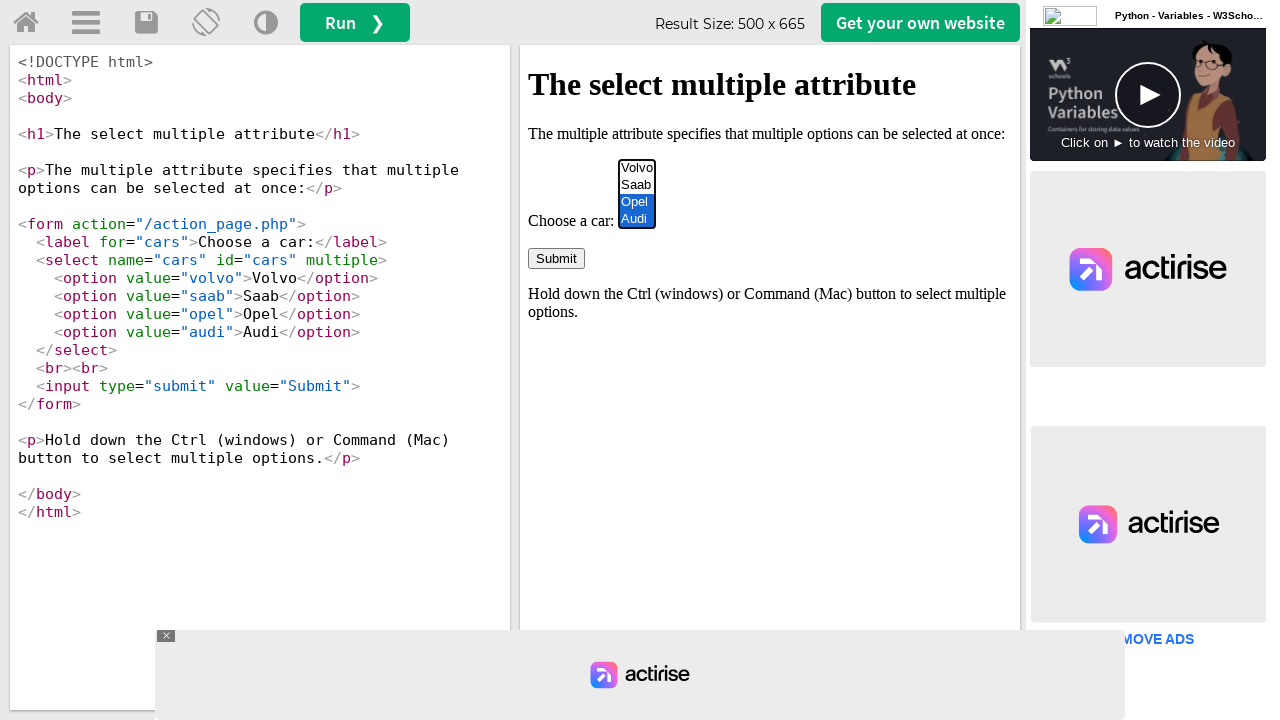